Navigates to Windy.com weather map with geolocation set to Joinville, SC (Brazil) and waits for the map to fully load and reposition to the specified location.

Starting URL: https://www.windy.com

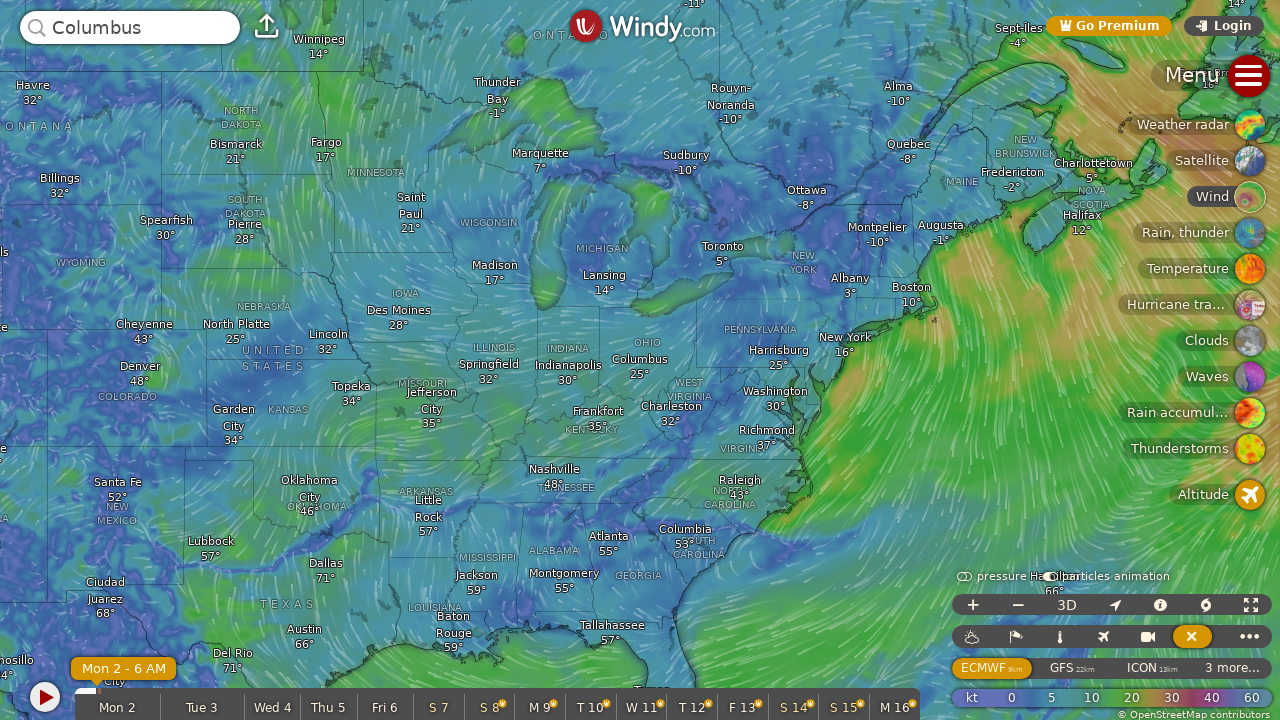

Set geolocation to Joinville, SC, Brazil (-26.3051, -48.8461)
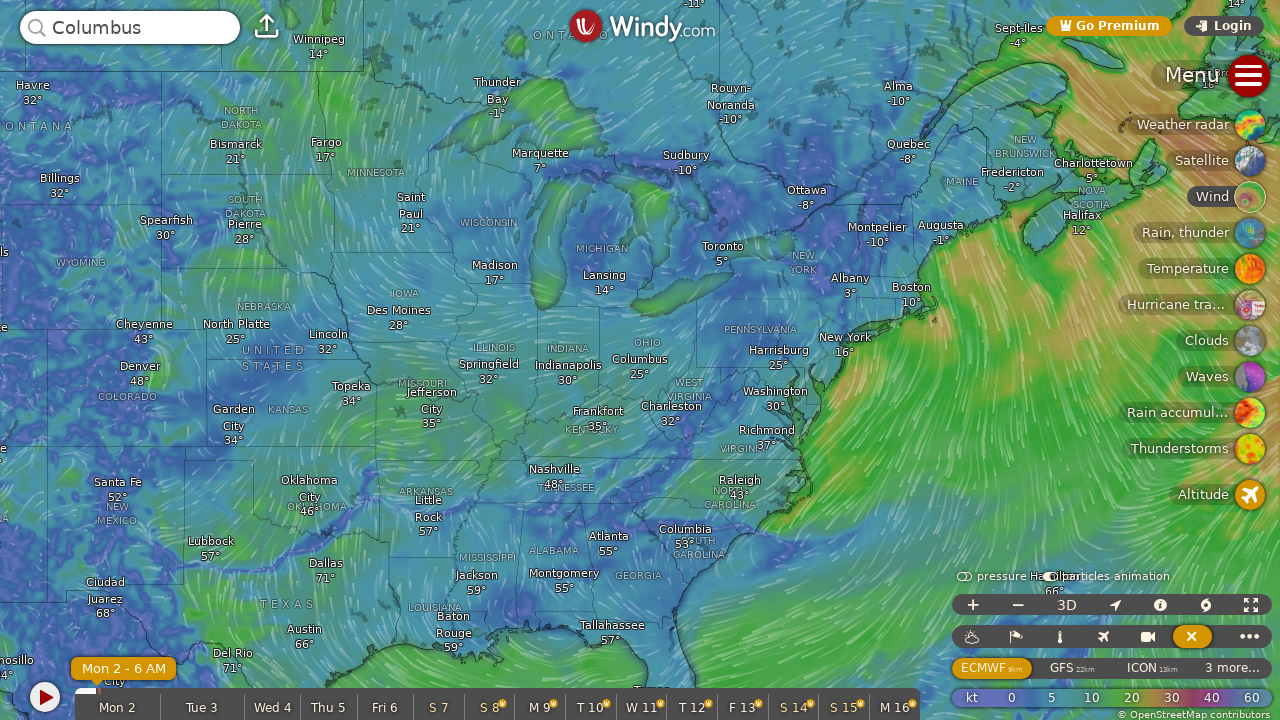

Granted geolocation permissions
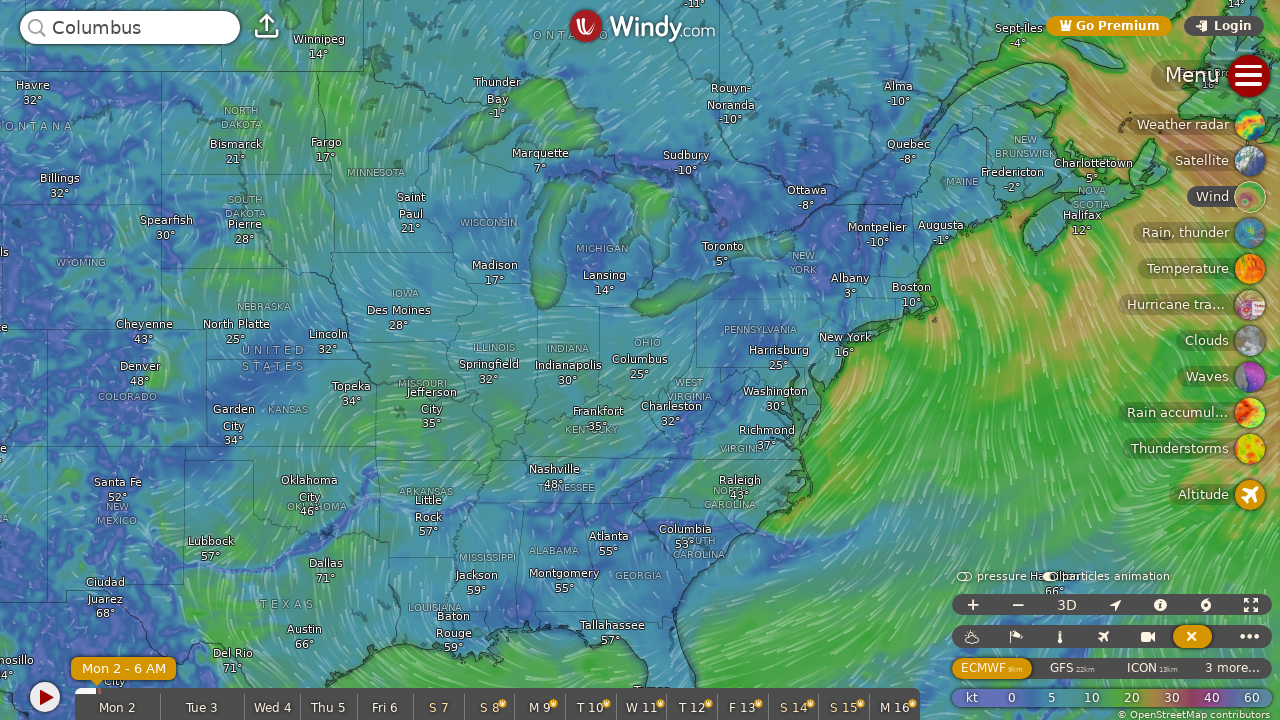

Waited 5 seconds for map to load
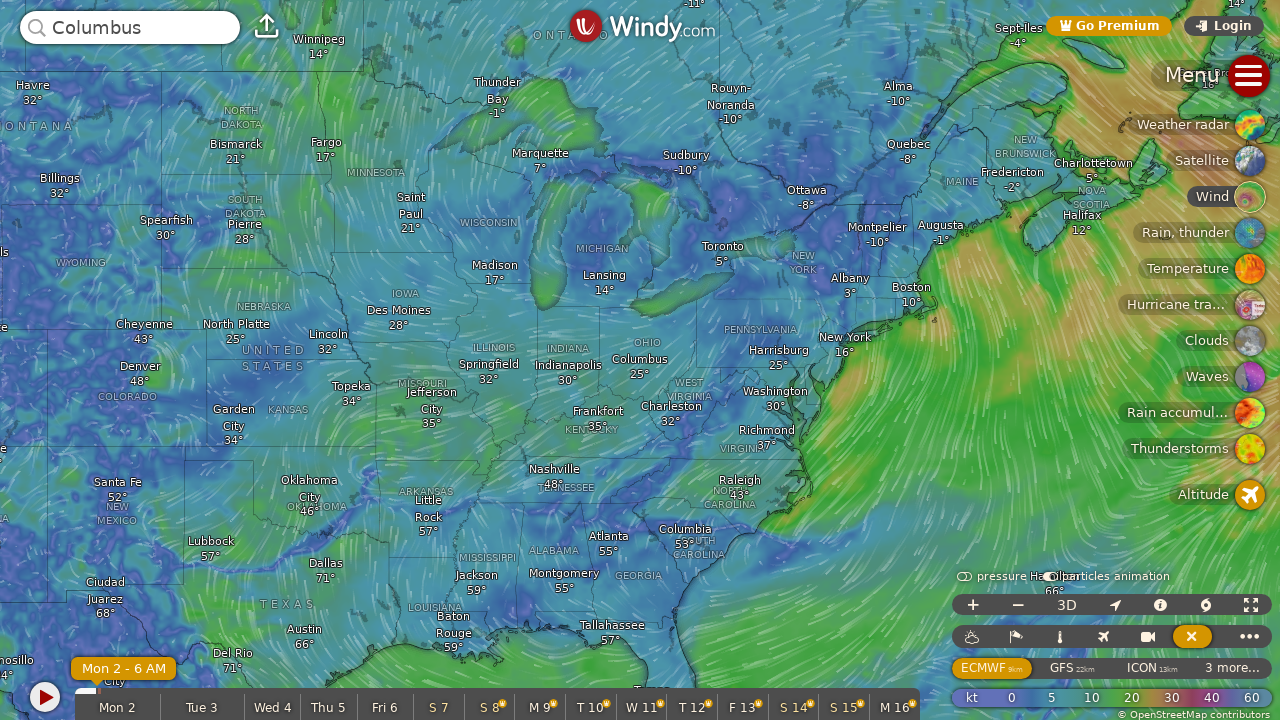

Waited 5 seconds for map to reposition to specified location
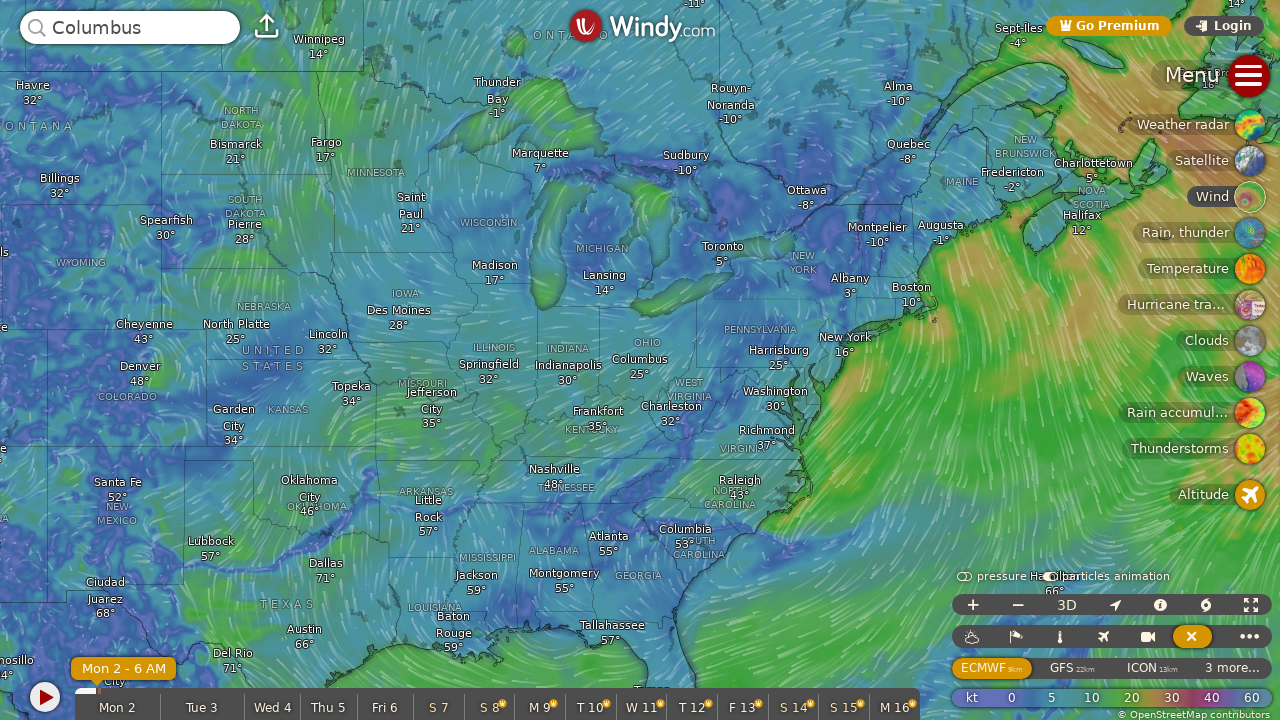

Verified map container is visible and fully loaded
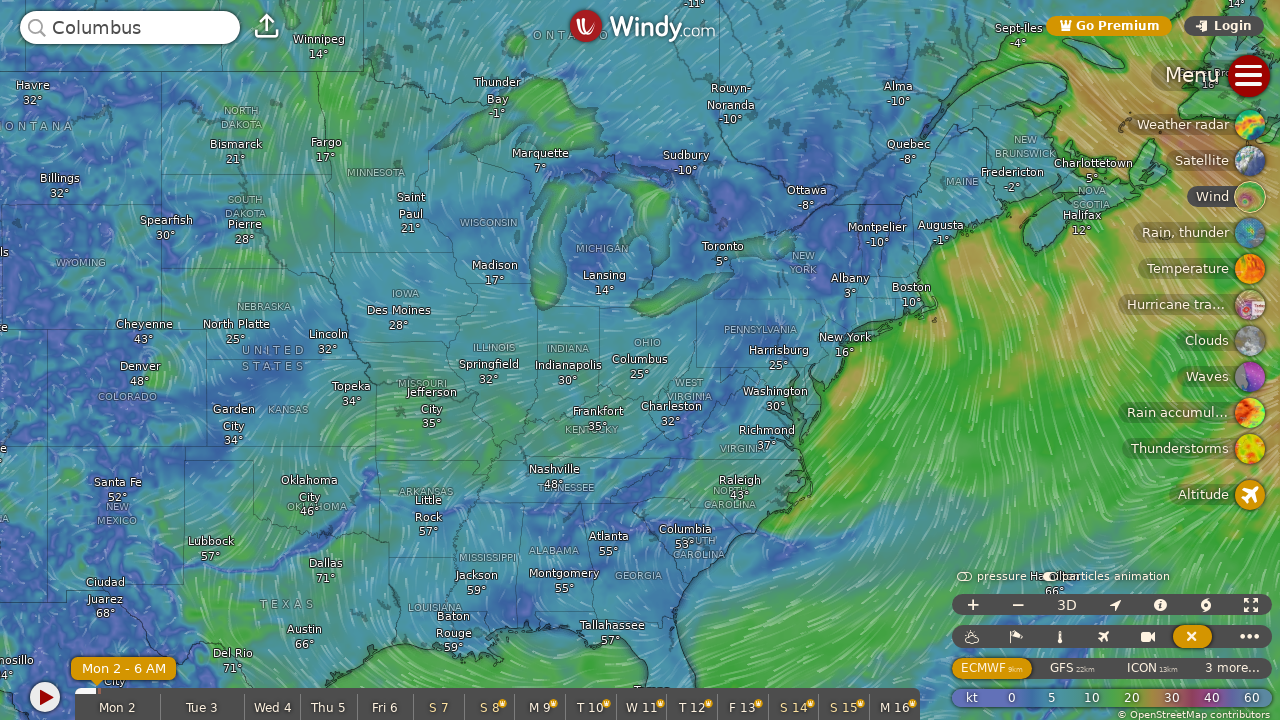

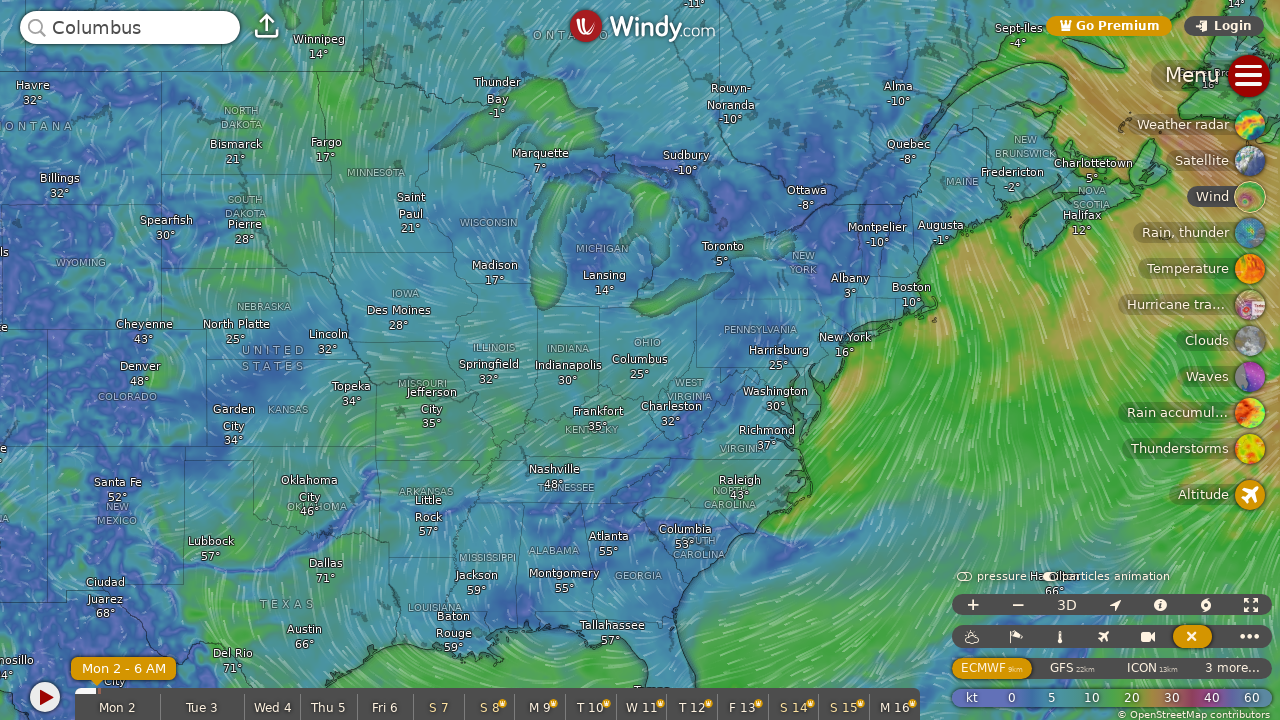